Tests checkbox functionality on a signup form by selecting the "automationtesting" checkbox and then clicking the "java" checkbox using xpath

Starting URL: https://qavbox.github.io/demo/signup/

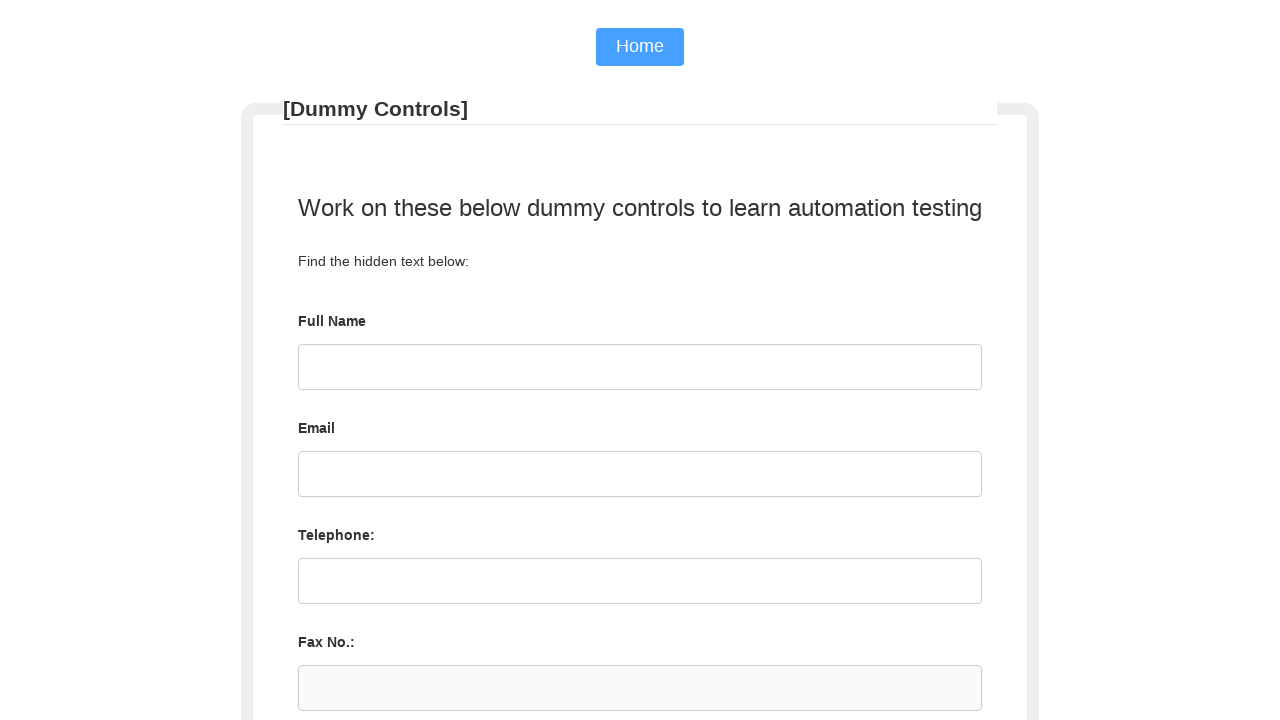

Clicked the 'automationtesting' checkbox at (460, 361) on input[name='language'][value='automationtesting']
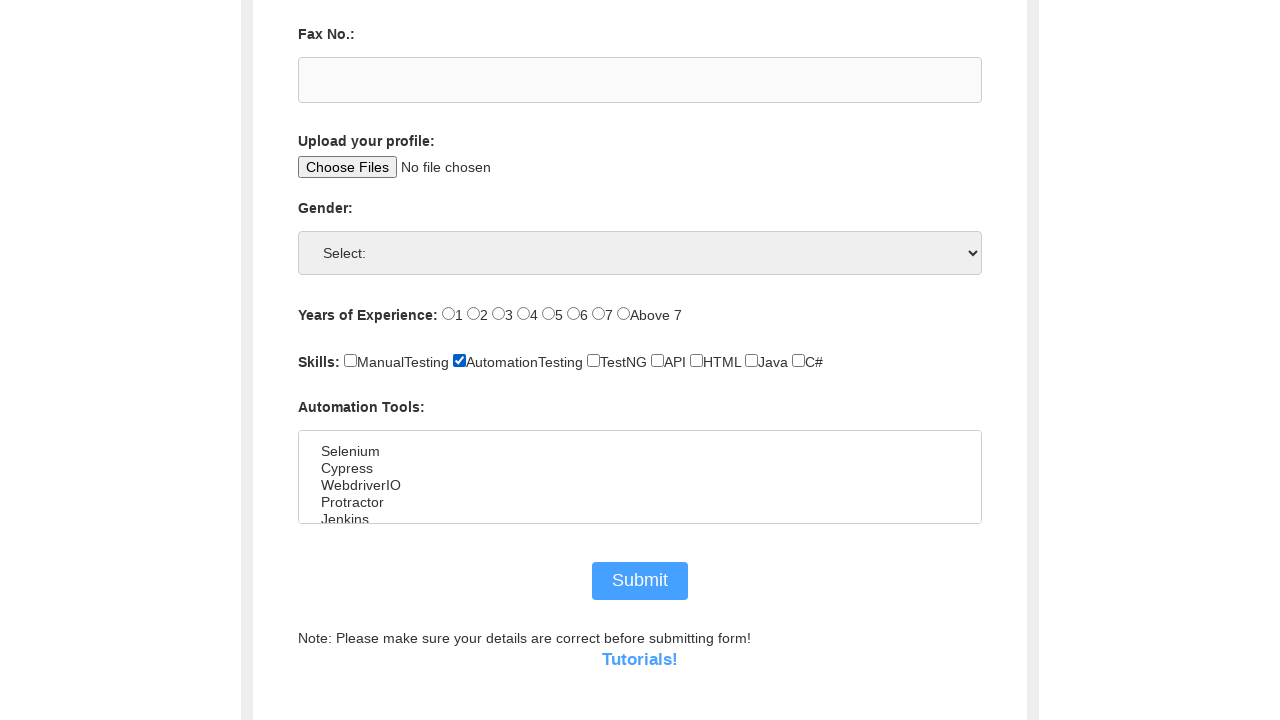

Clicked the 'java' checkbox using xpath at (752, 361) on xpath=//input[@value='java']
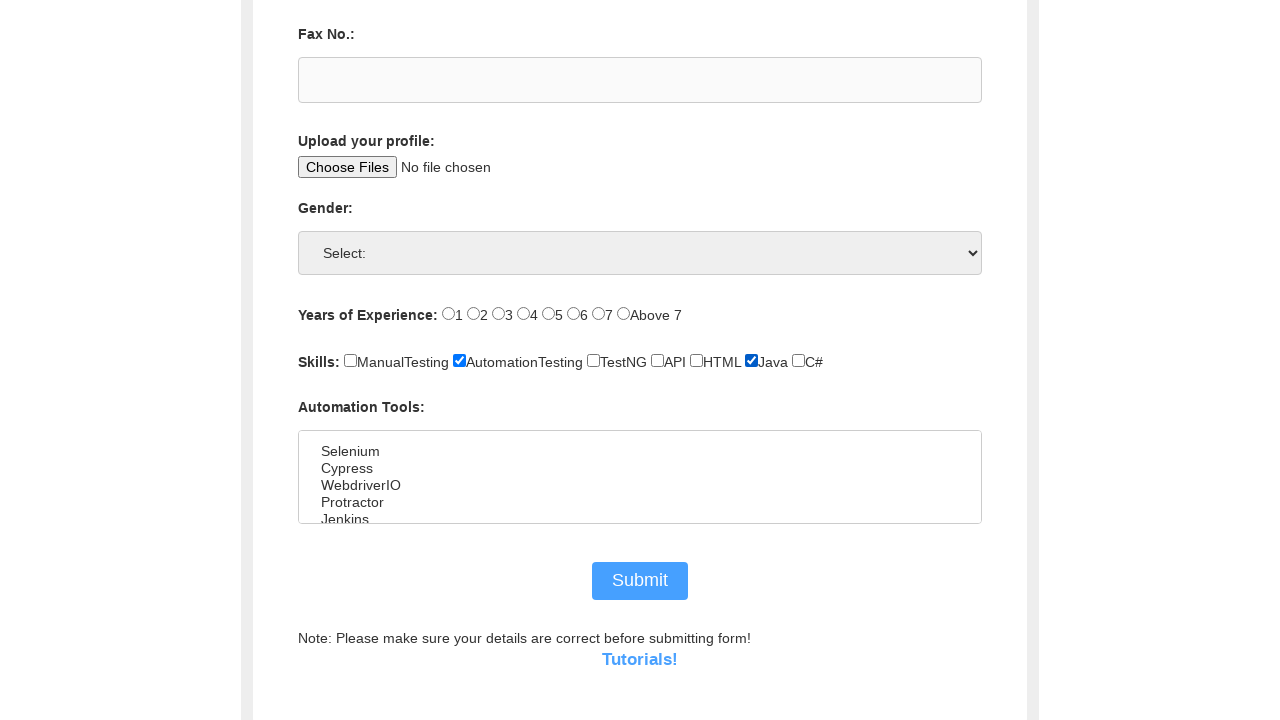

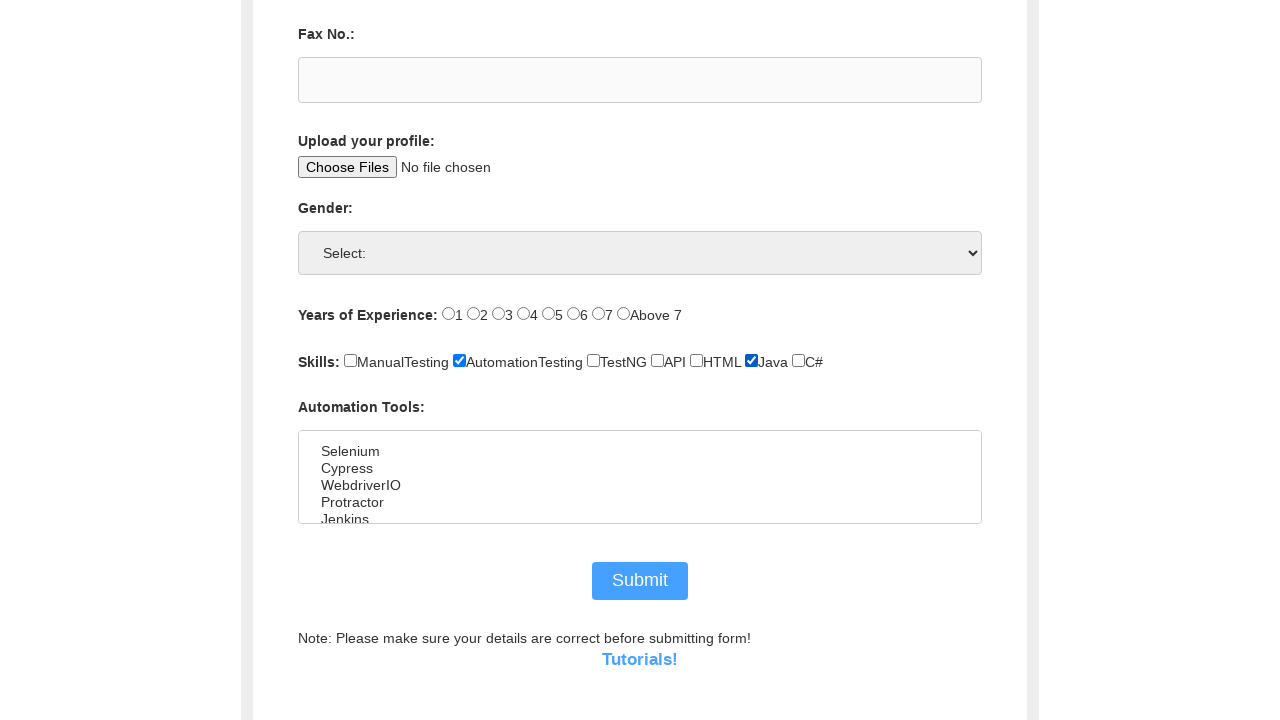